Tests clicking on checkboxes by navigating to checkbox page and selecting all three checkboxes

Starting URL: https://formy-project.herokuapp.com/

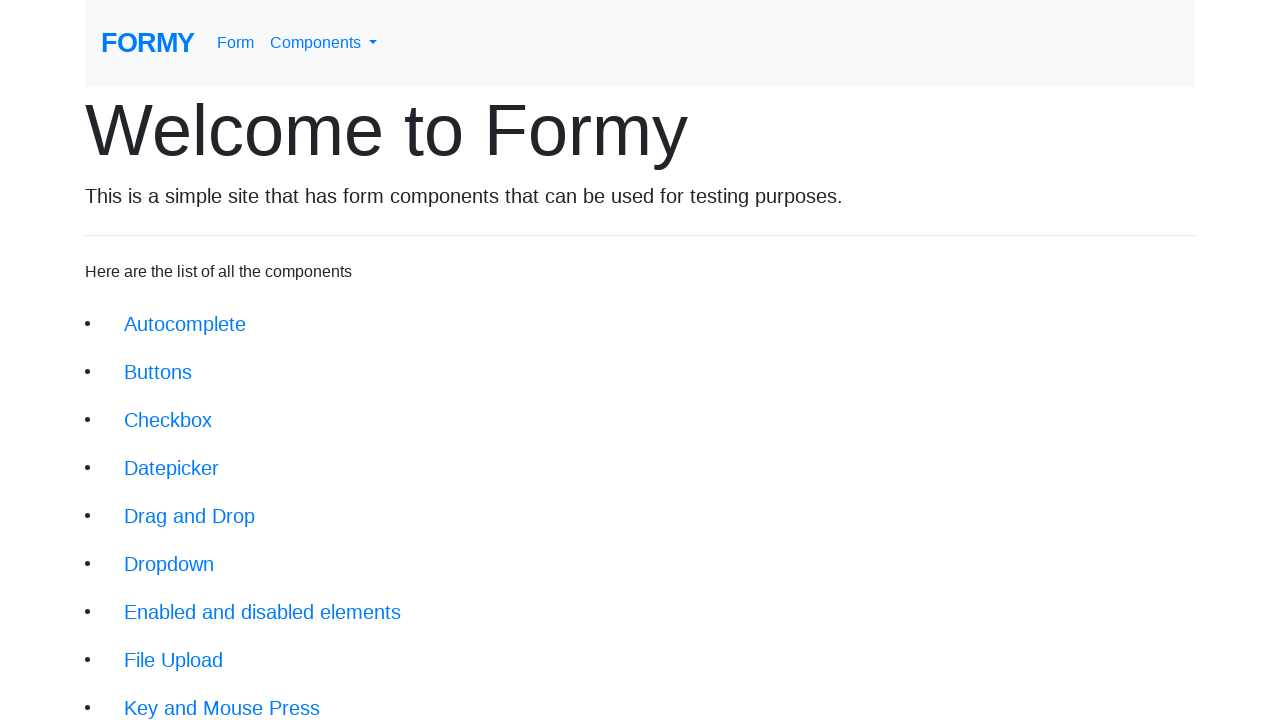

Clicked on checkboxes link at (168, 420) on xpath=//li[3]/a[@class = 'btn btn-lg']
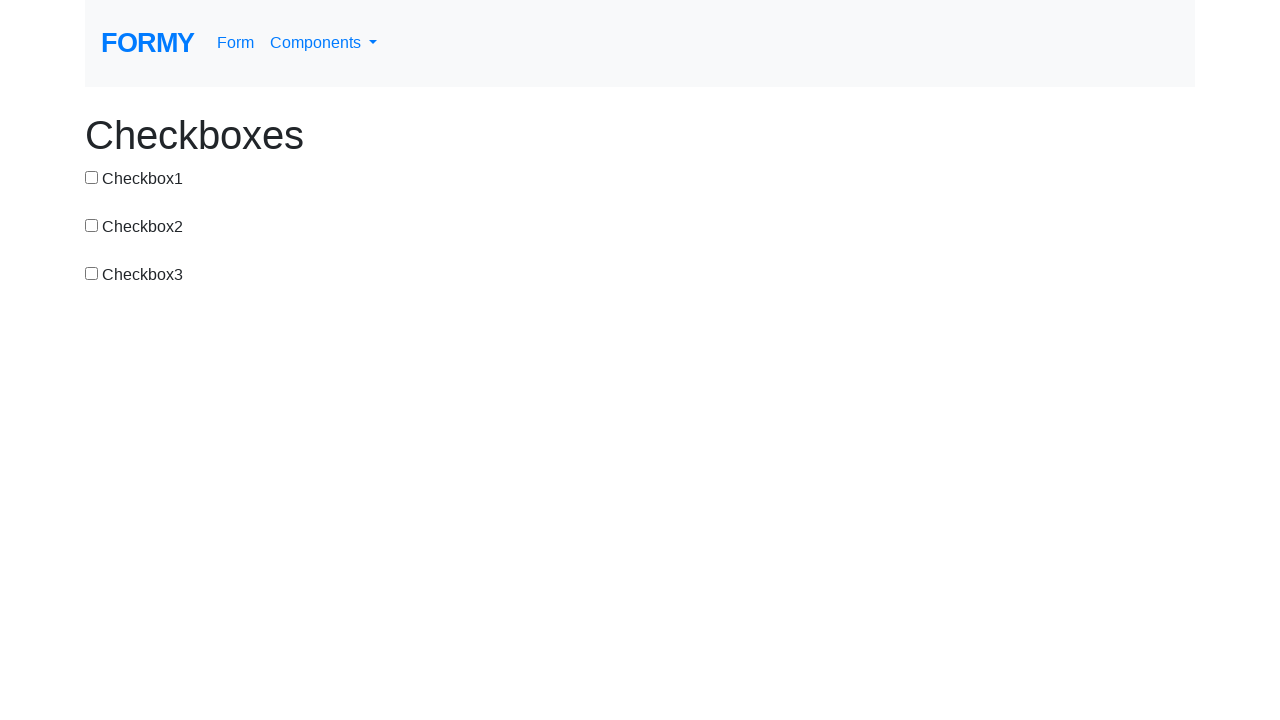

Checkbox page loaded
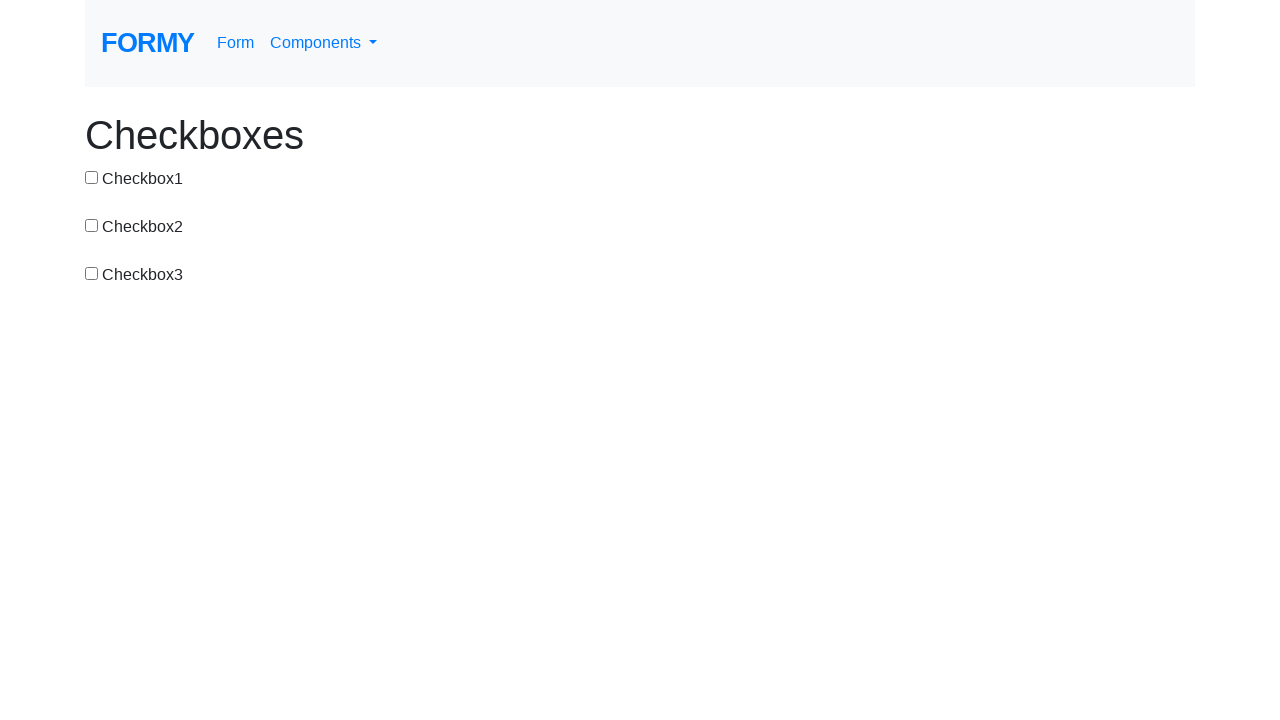

Clicked checkbox 1 at (92, 177) on #checkbox-1
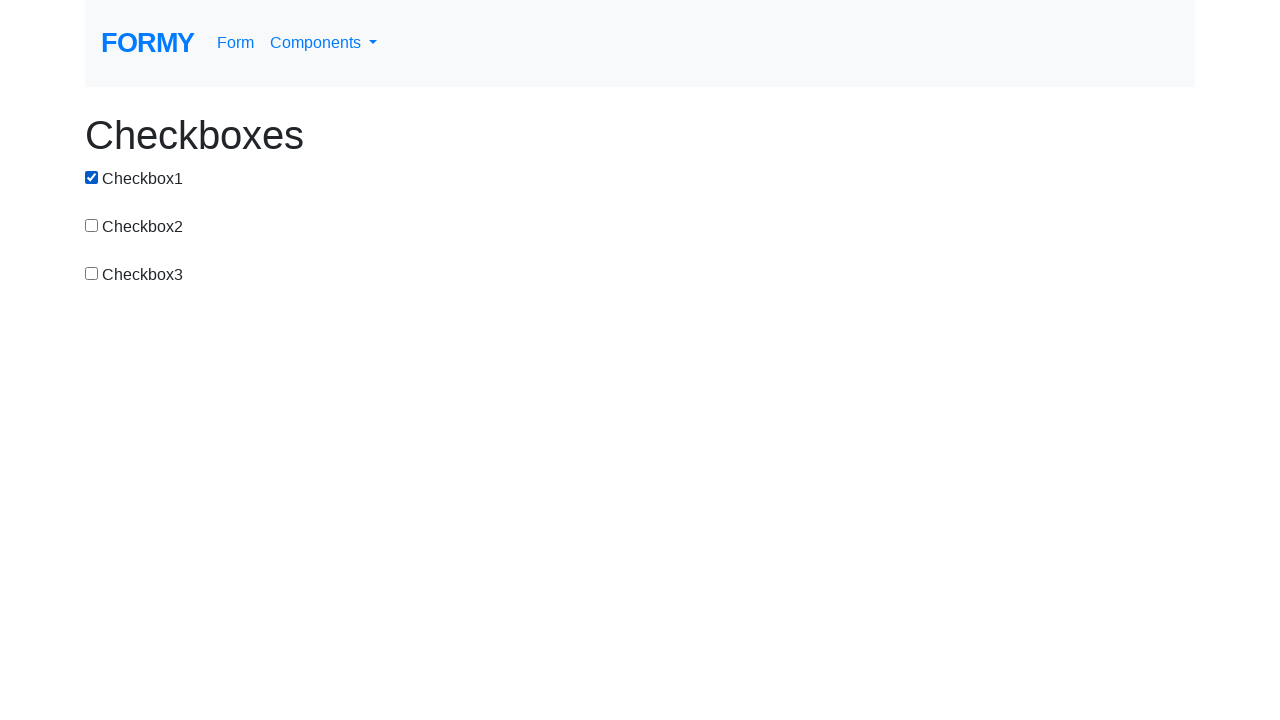

Clicked checkbox 2 at (92, 225) on #checkbox-2
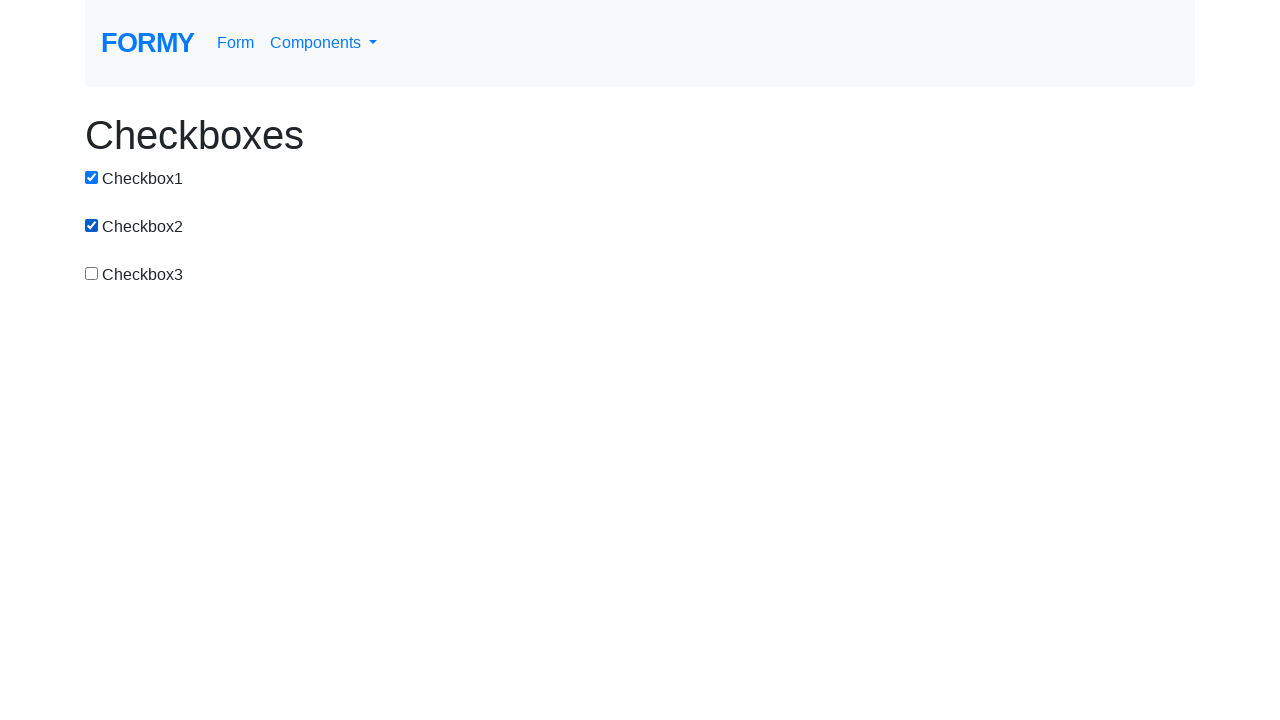

Clicked checkbox 3 at (92, 273) on #checkbox-3
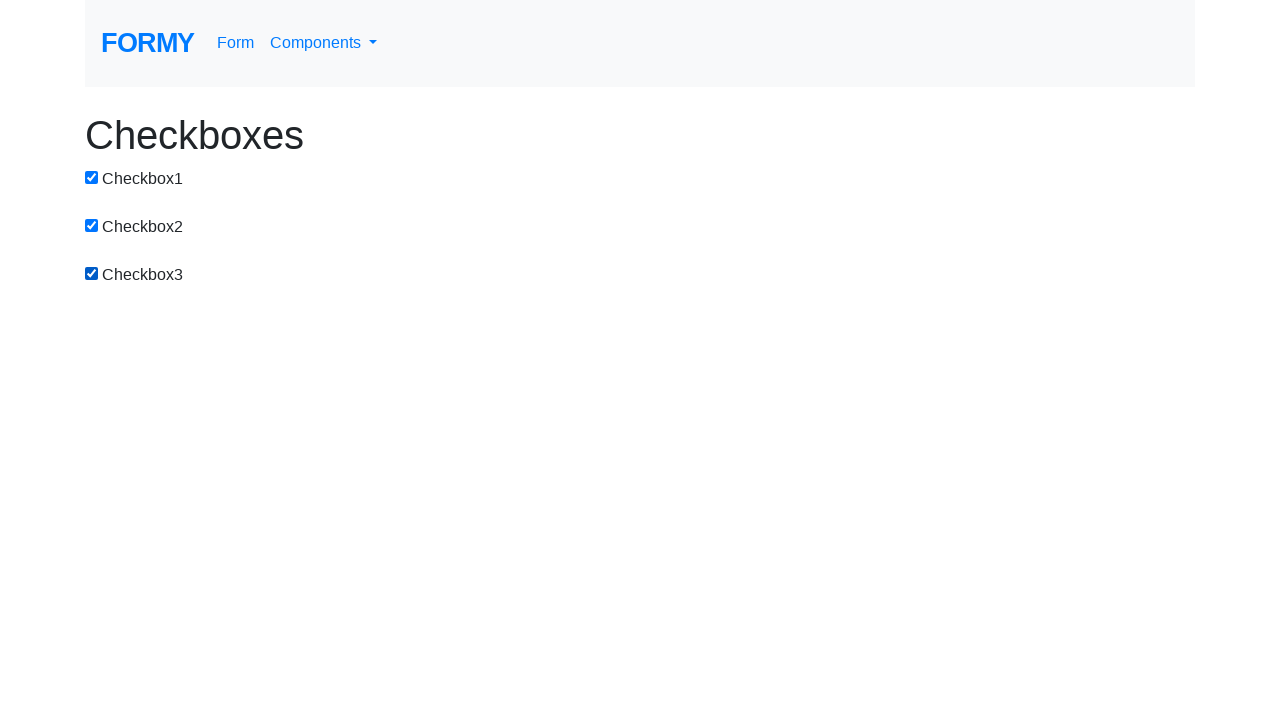

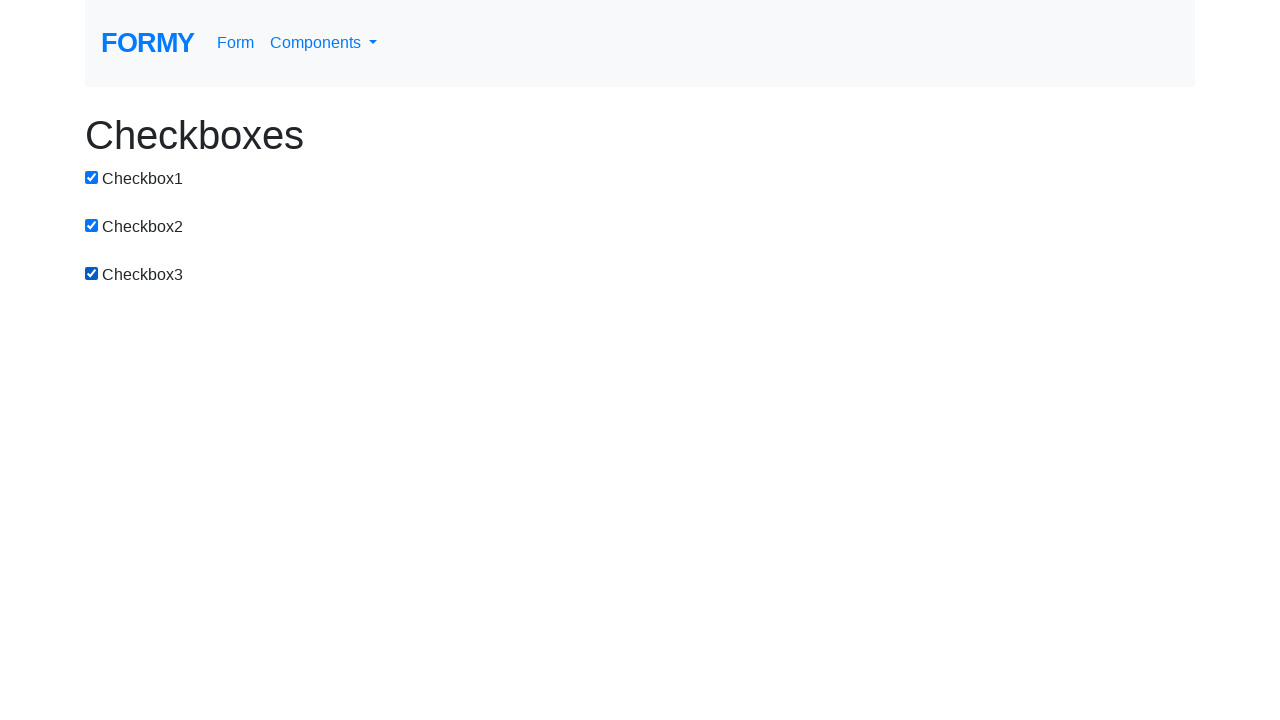